Tests triangle type calculator for scalene triangle by entering three different sides and verifying the result

Starting URL: http://vanilton.net/triangulo/

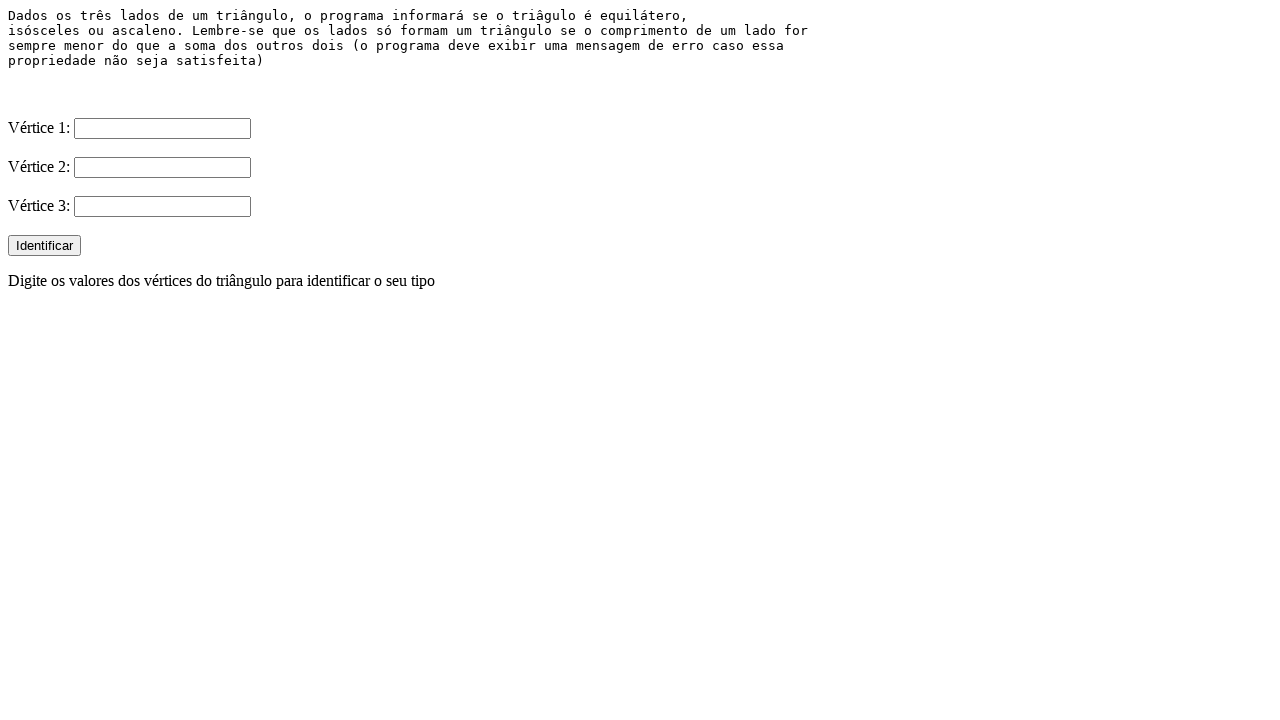

Filled first side input with value '4' on input[name='V1']
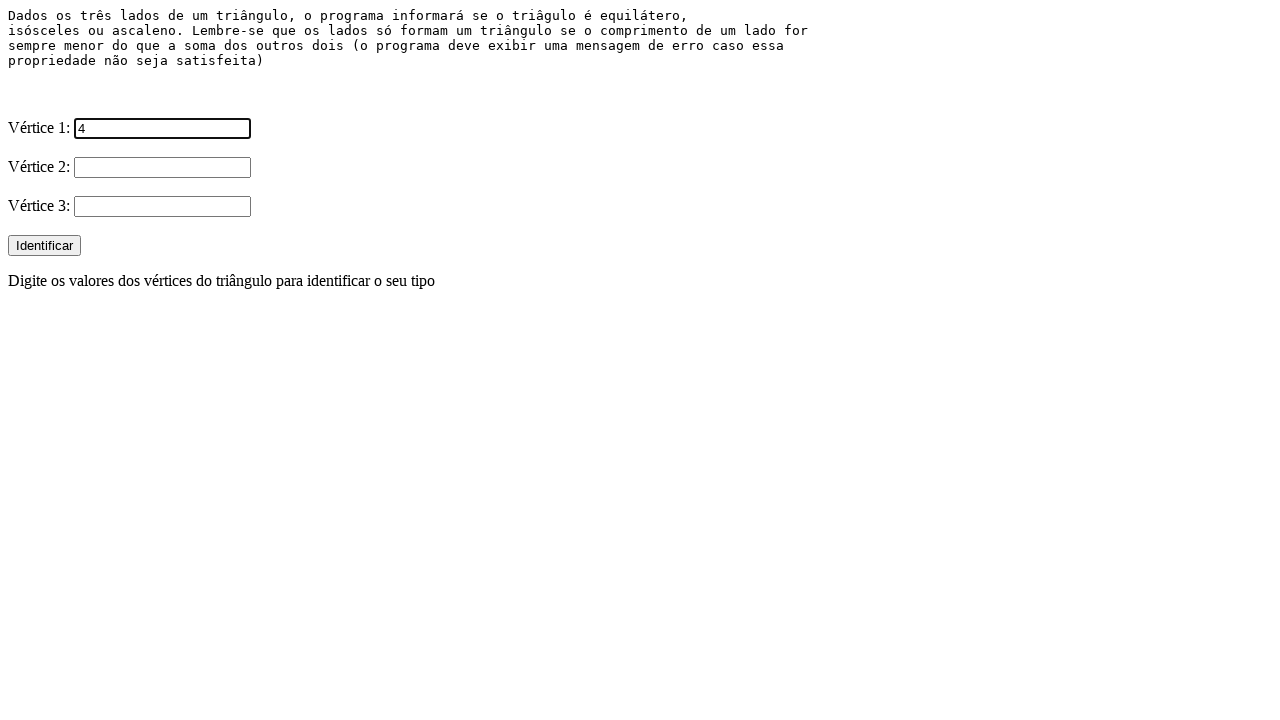

Filled second side input with value '2' on input[name='V2']
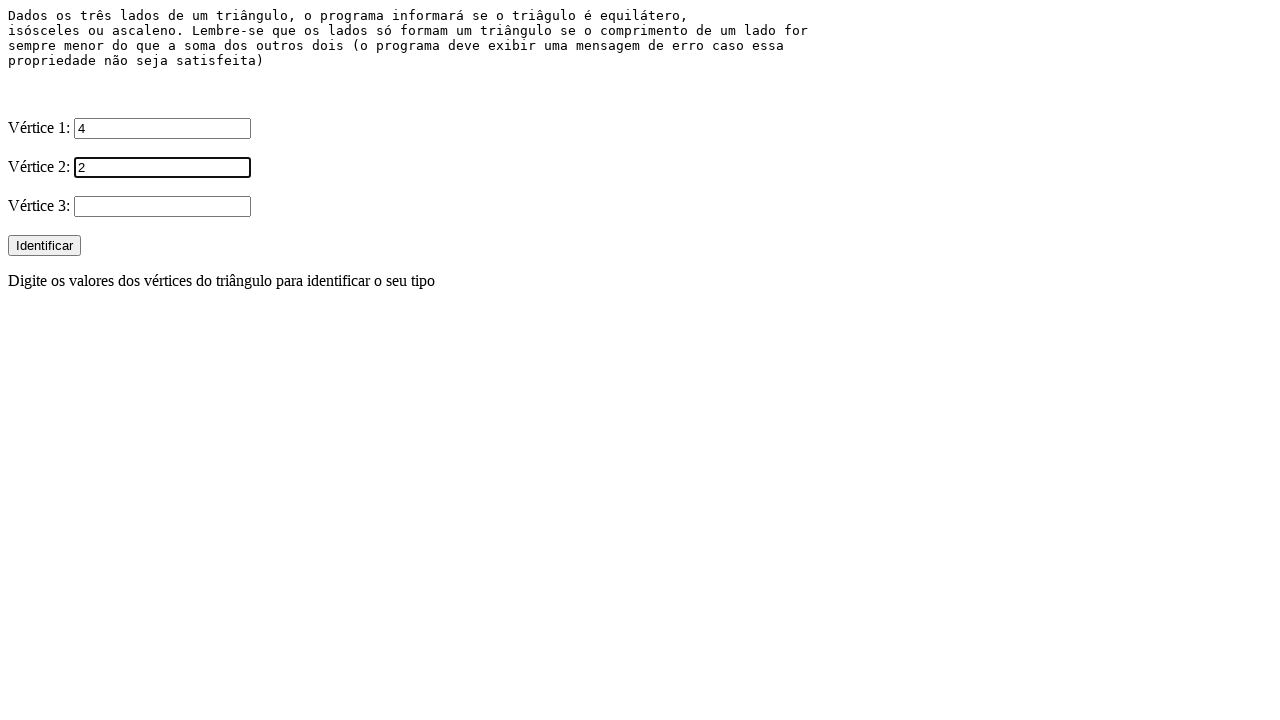

Filled third side input with value '3' on input[name='V3']
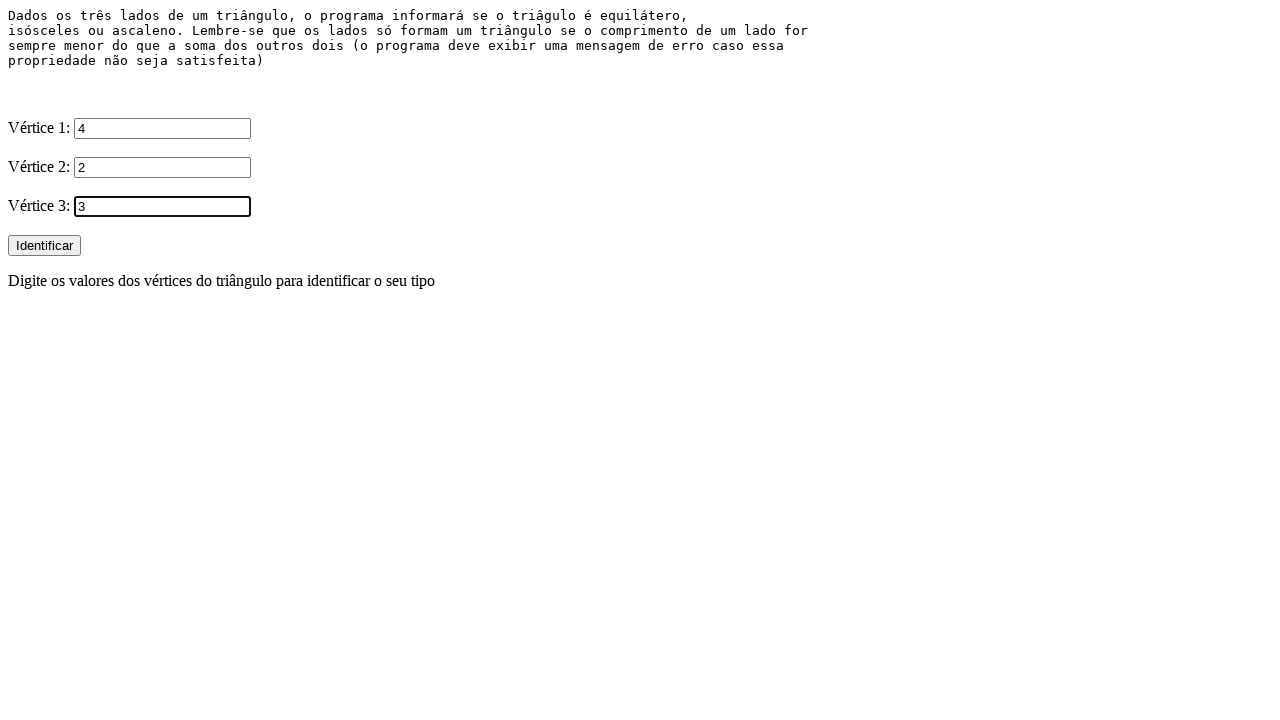

Clicked submit button to calculate triangle type at (44, 246) on input[type='submit']
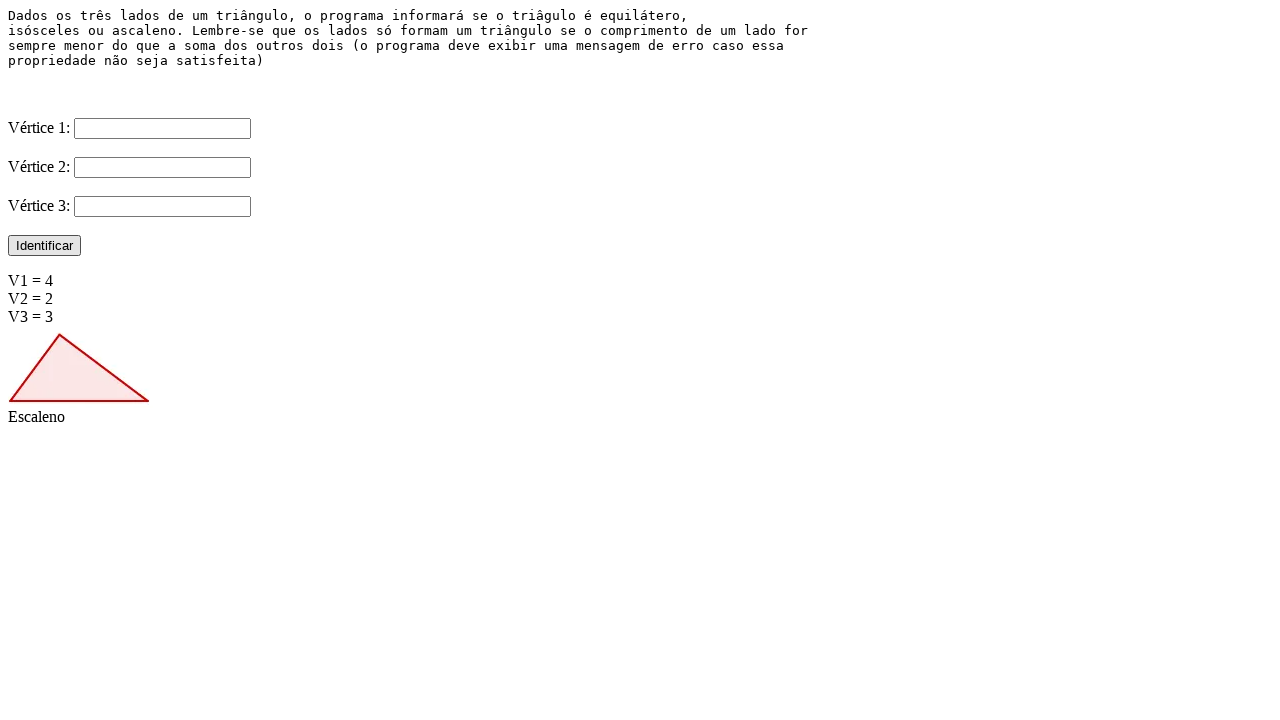

Triangle result element loaded and visible
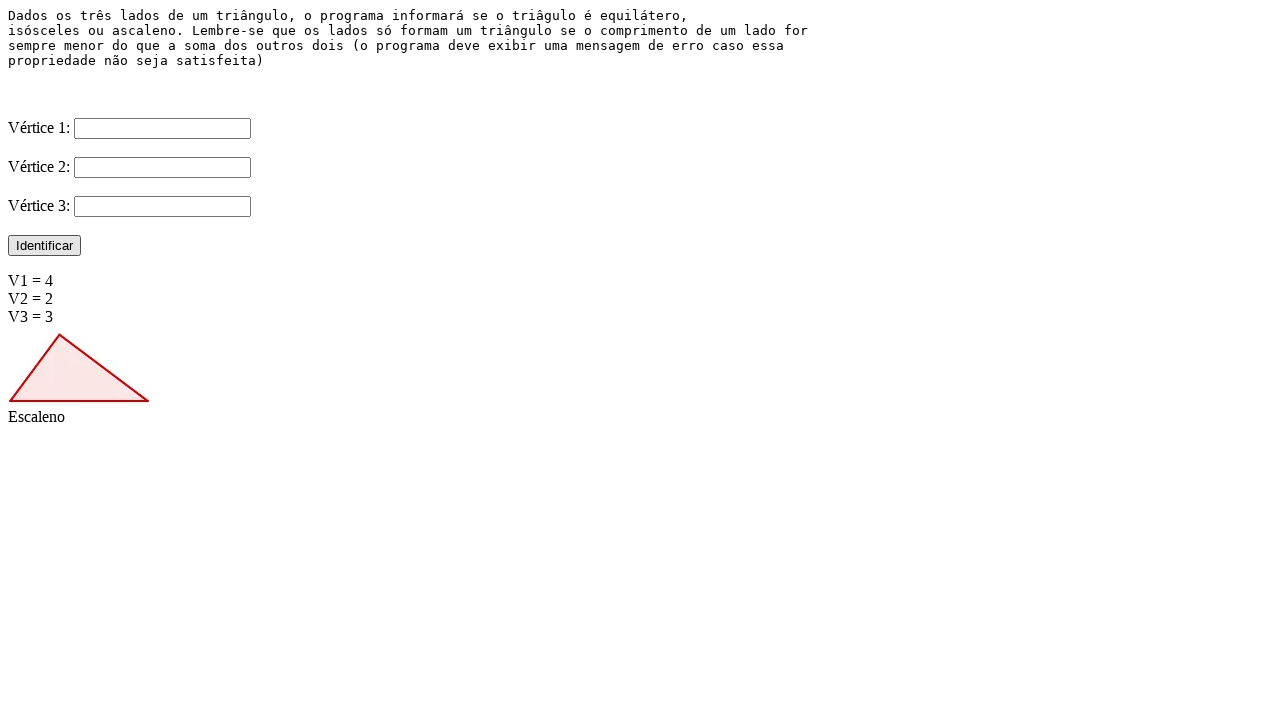

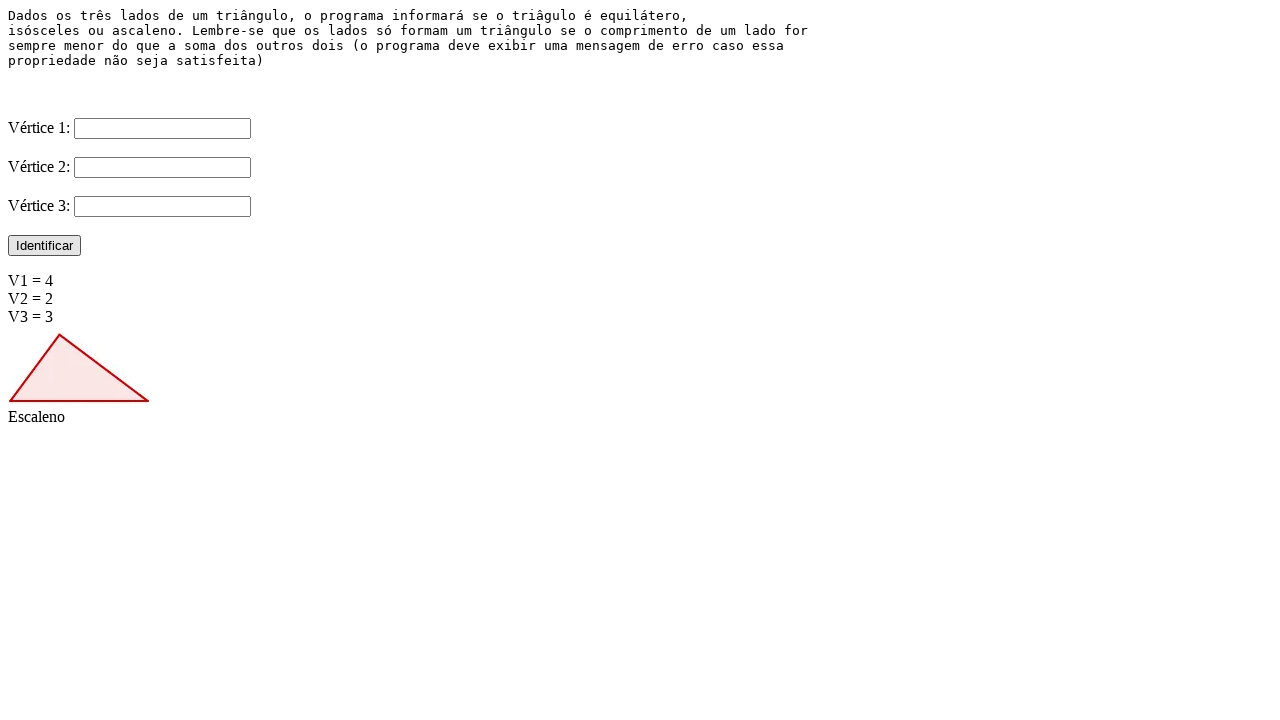